Tests wait functionality by clicking a button that triggers a delayed element appearance and waiting for it to become visible

Starting URL: https://www.automationtestinginsider.com/2019/08/textarea-textarea-element-defines-multi.html

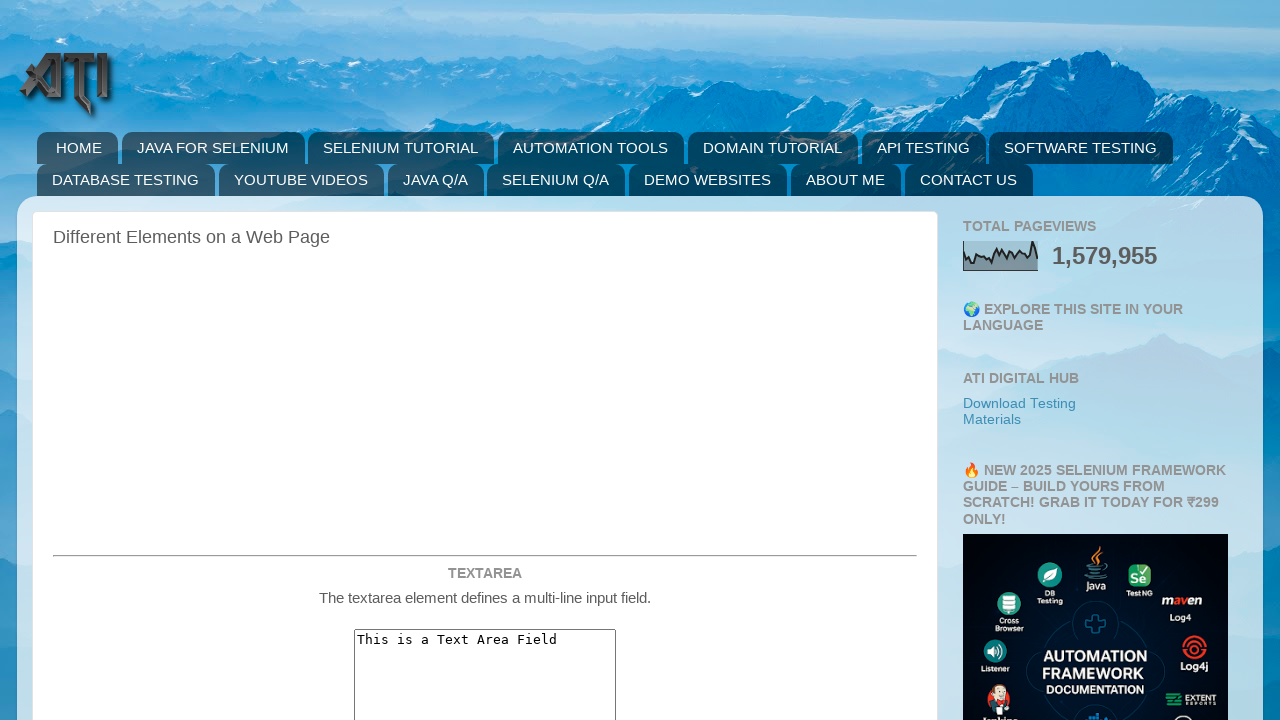

Navigated to textarea test page
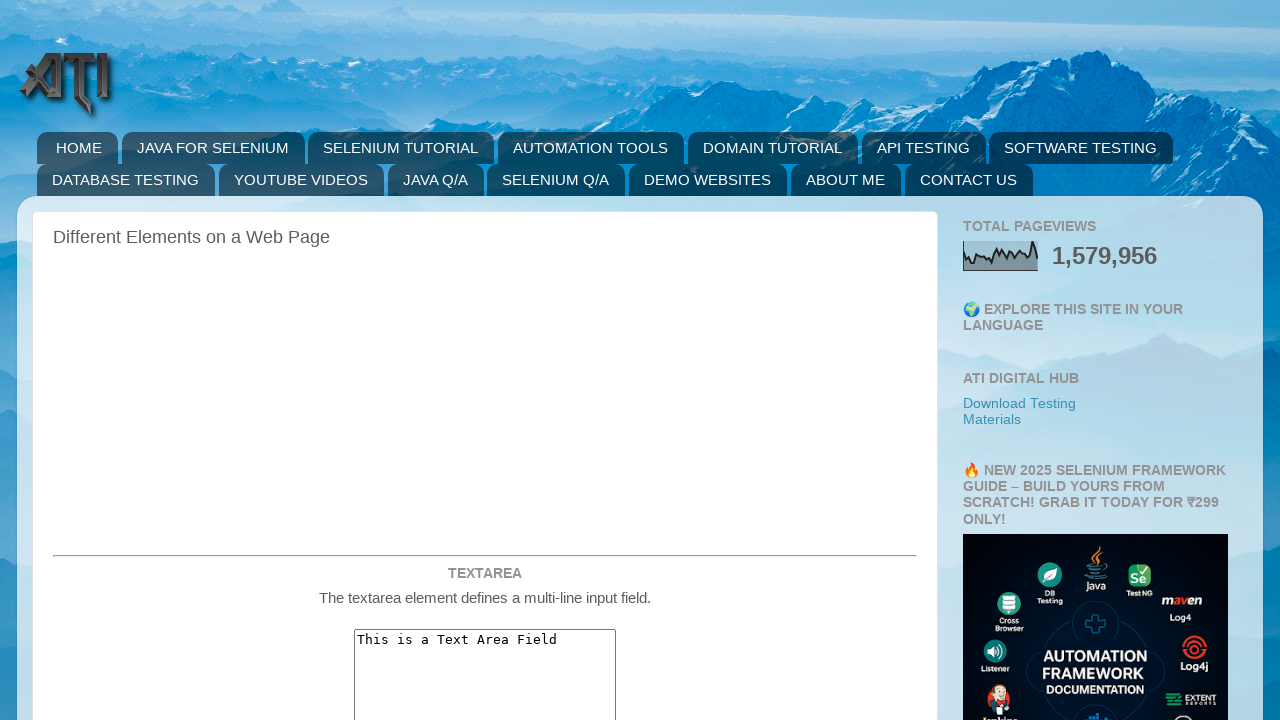

Clicked button that triggers delayed element appearance at (485, 360) on #testWait123
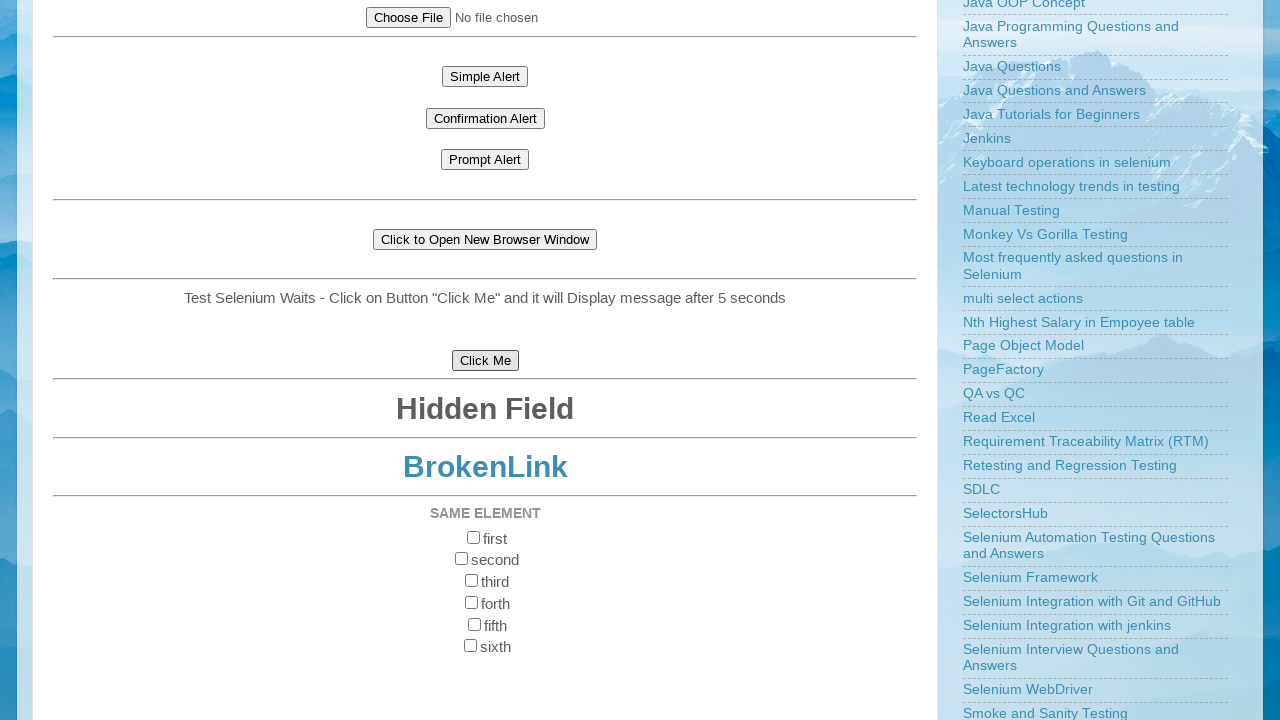

Delayed element became visible
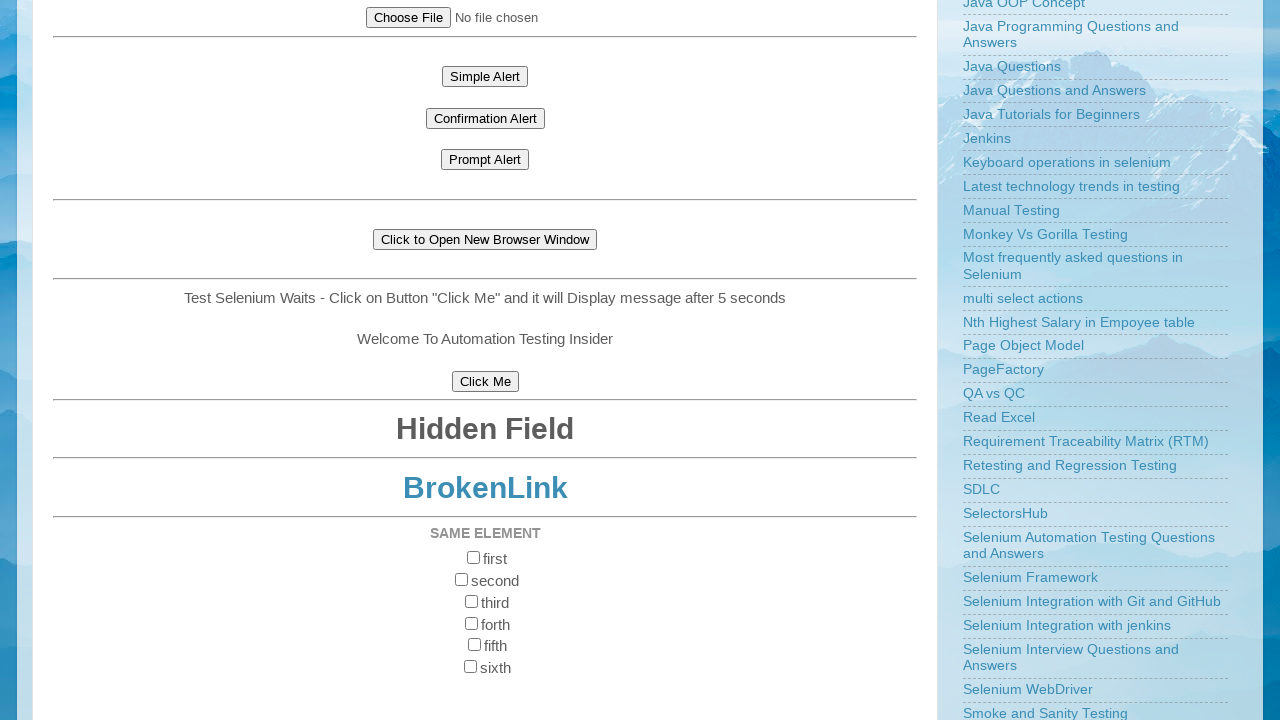

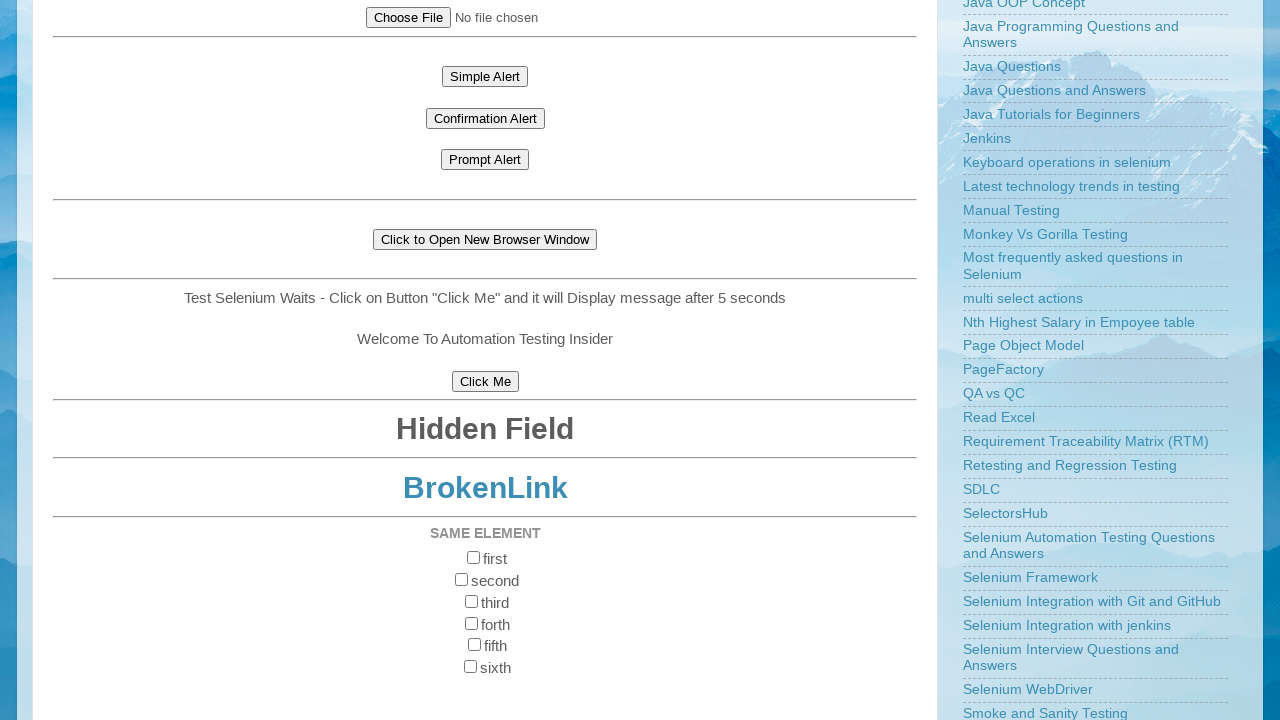